Tests CPF generator functionality by toggling punctuation option, clicking generate button, and verifying that a CPF number is displayed

Starting URL: https://www.geradordecpf.org

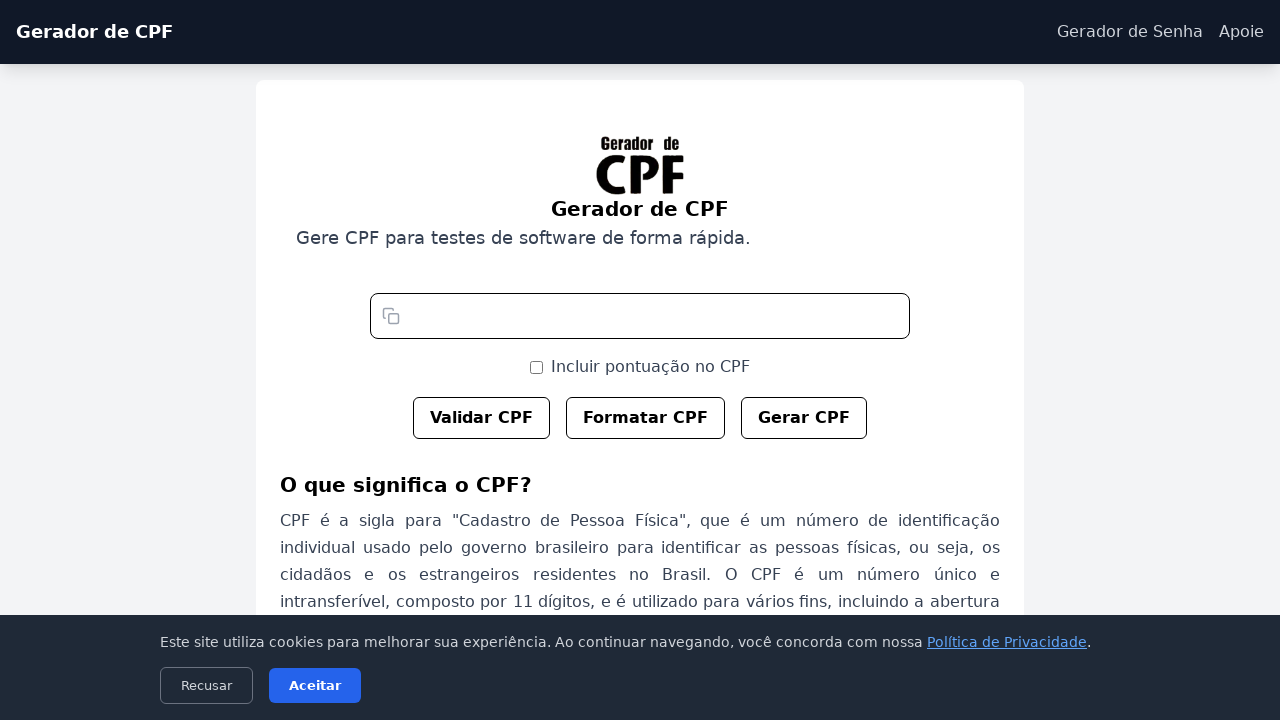

Toggled punctuation option by clicking checkbox at (536, 367) on #cbPontos
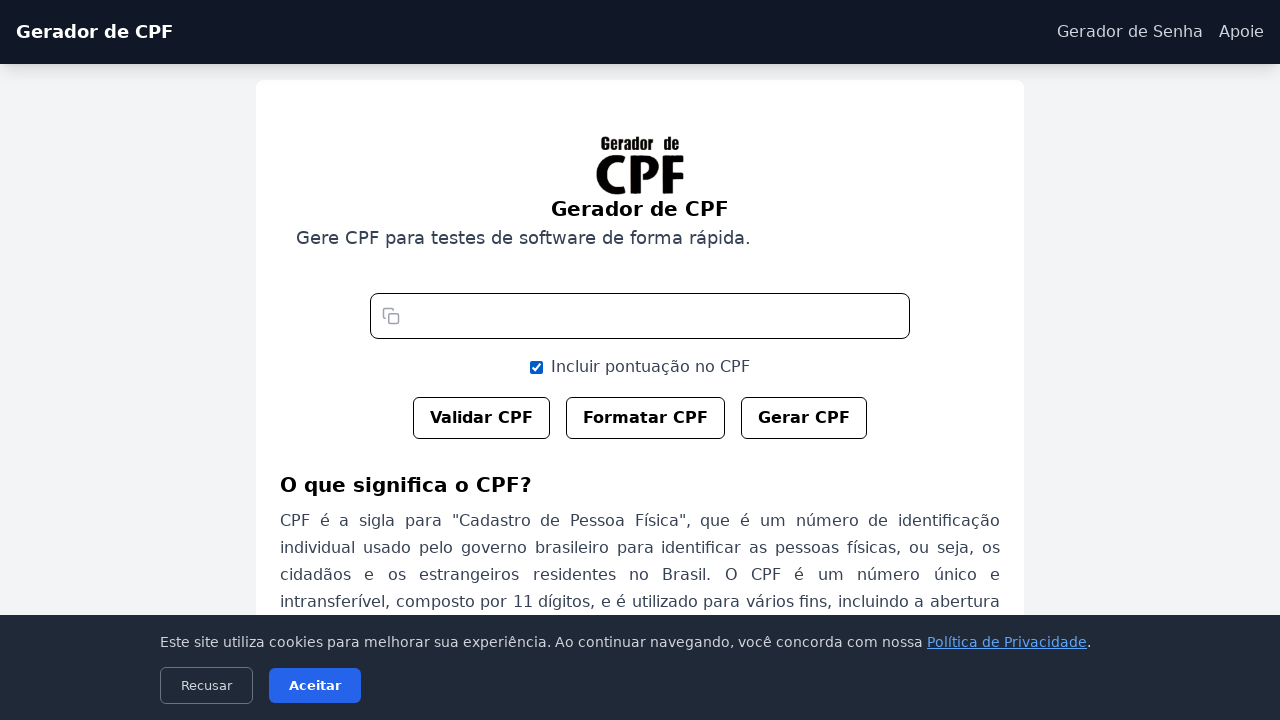

Clicked generate CPF button at (804, 418) on #btn-gerar-cpf
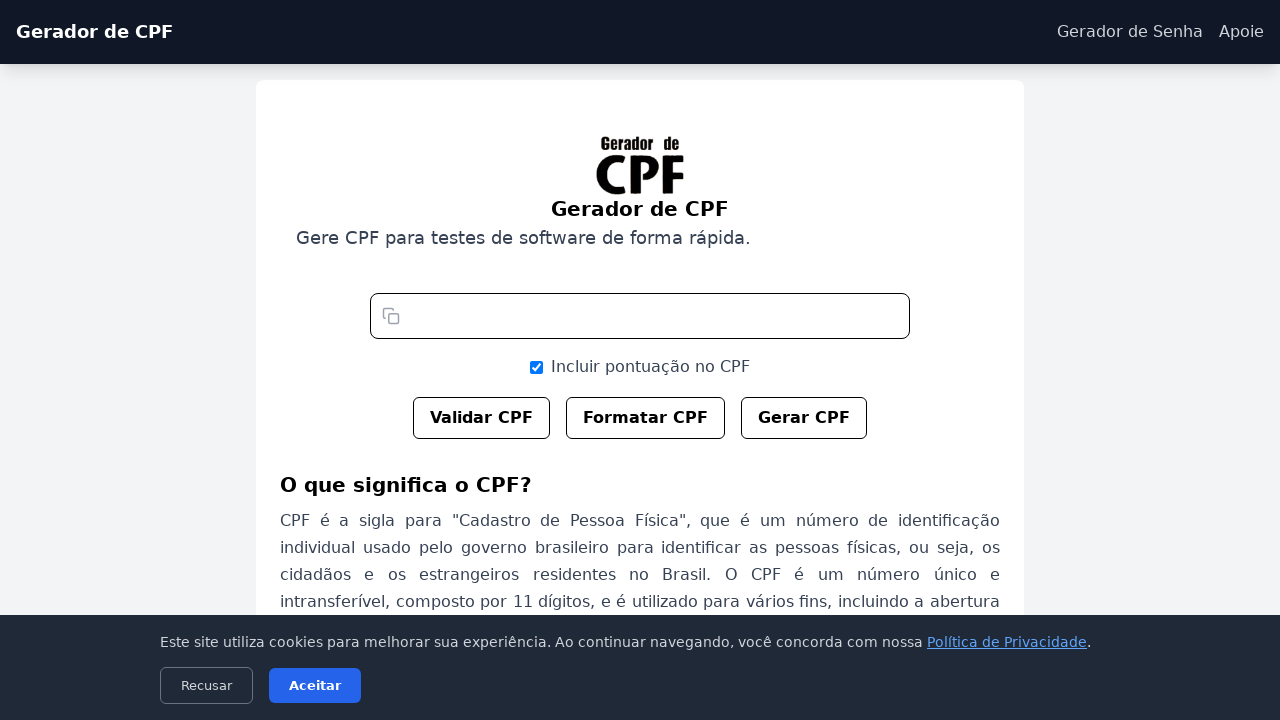

CPF number generated and displayed
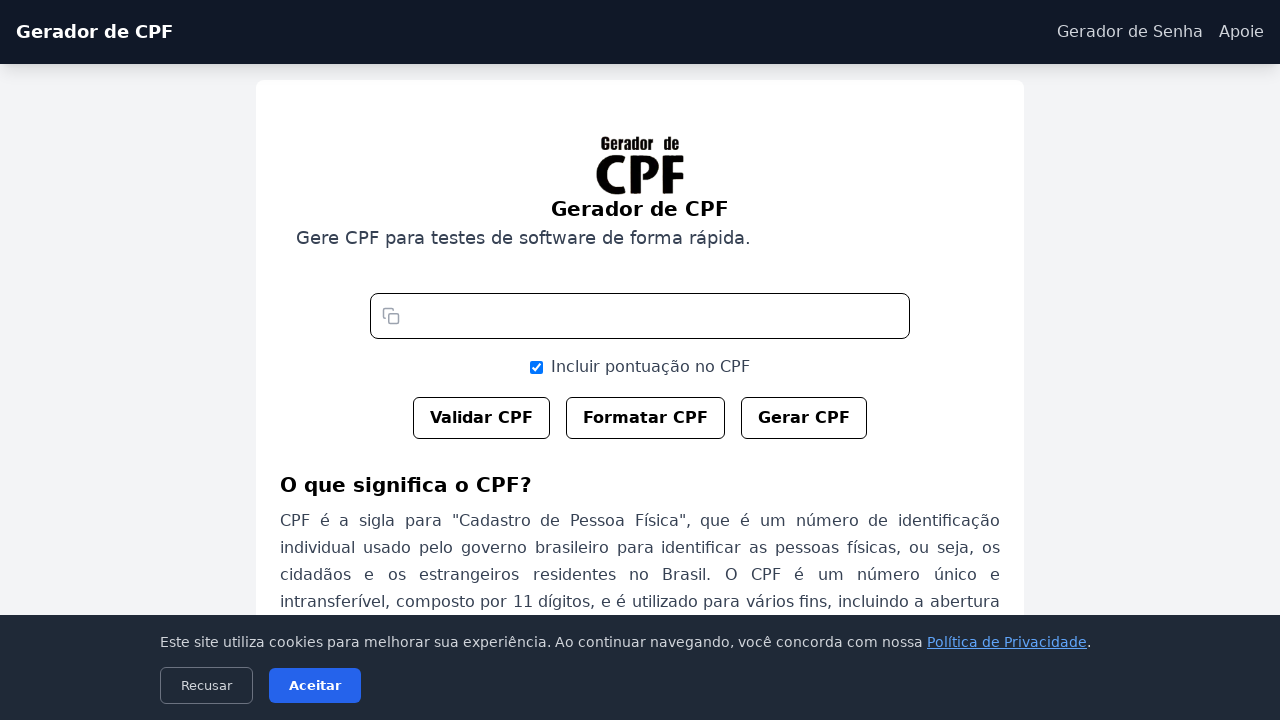

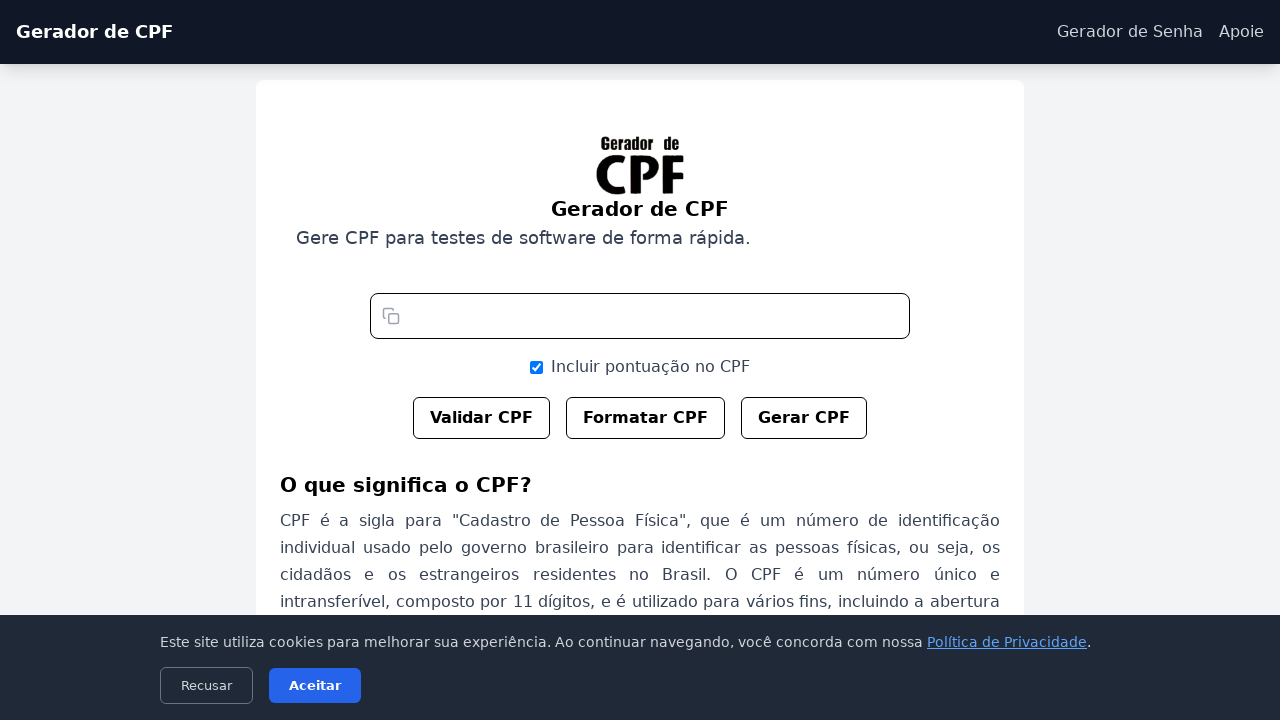